Tests tab/window handling by opening multiple tabs through button clicks and switching between them

Starting URL: https://v1.training-support.net/selenium/tab-opener

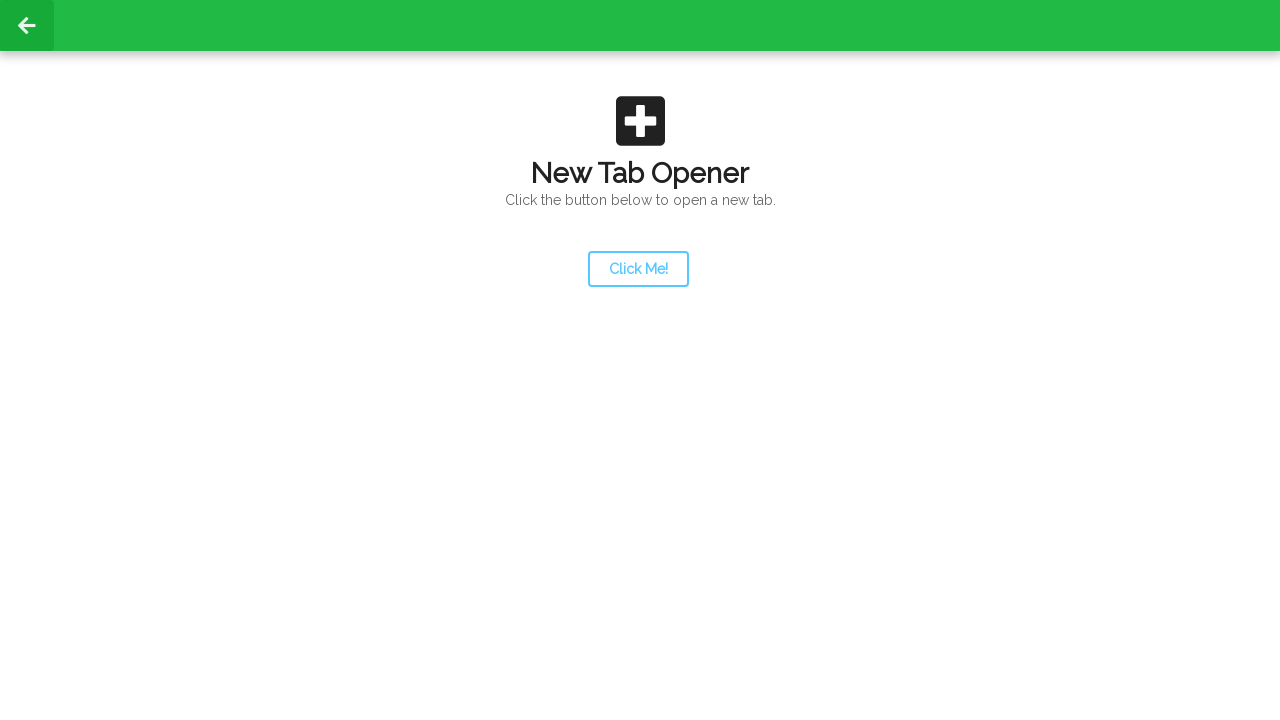

Clicked 'Click Me!' link to open first new tab at (638, 269) on text=Click Me!
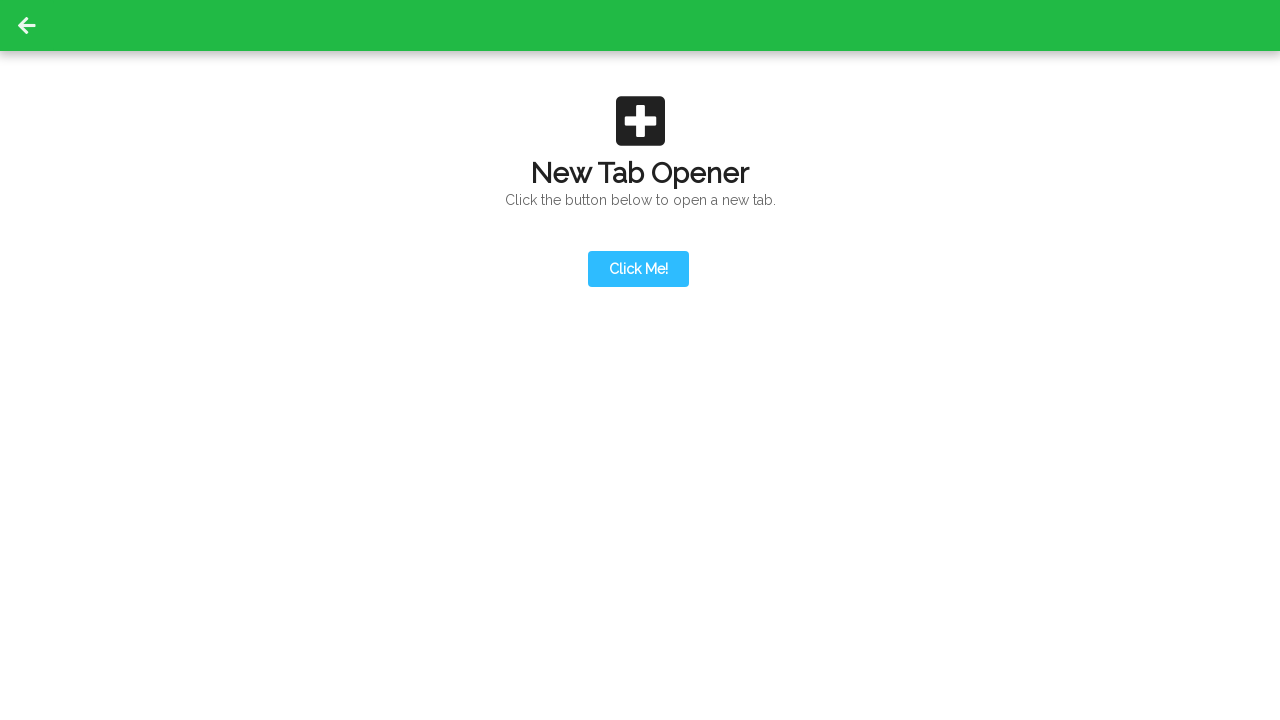

Waited for first new tab to open
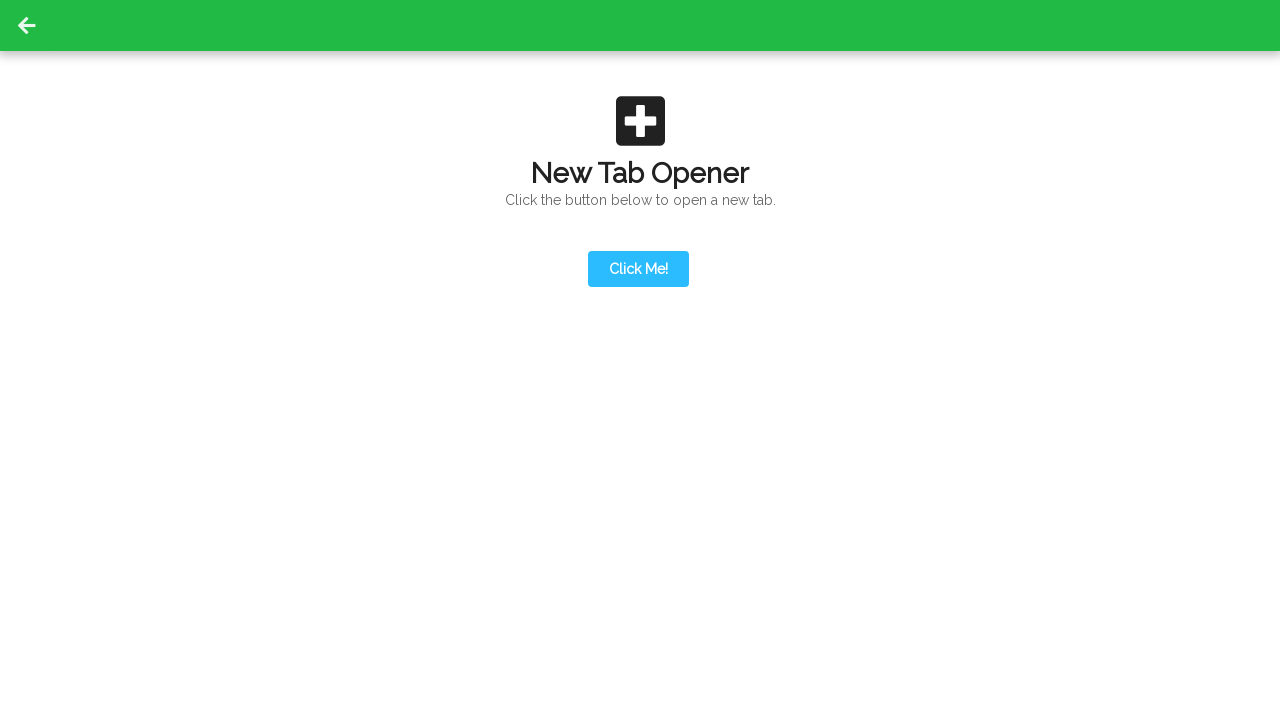

Switched to first new tab and action button is visible
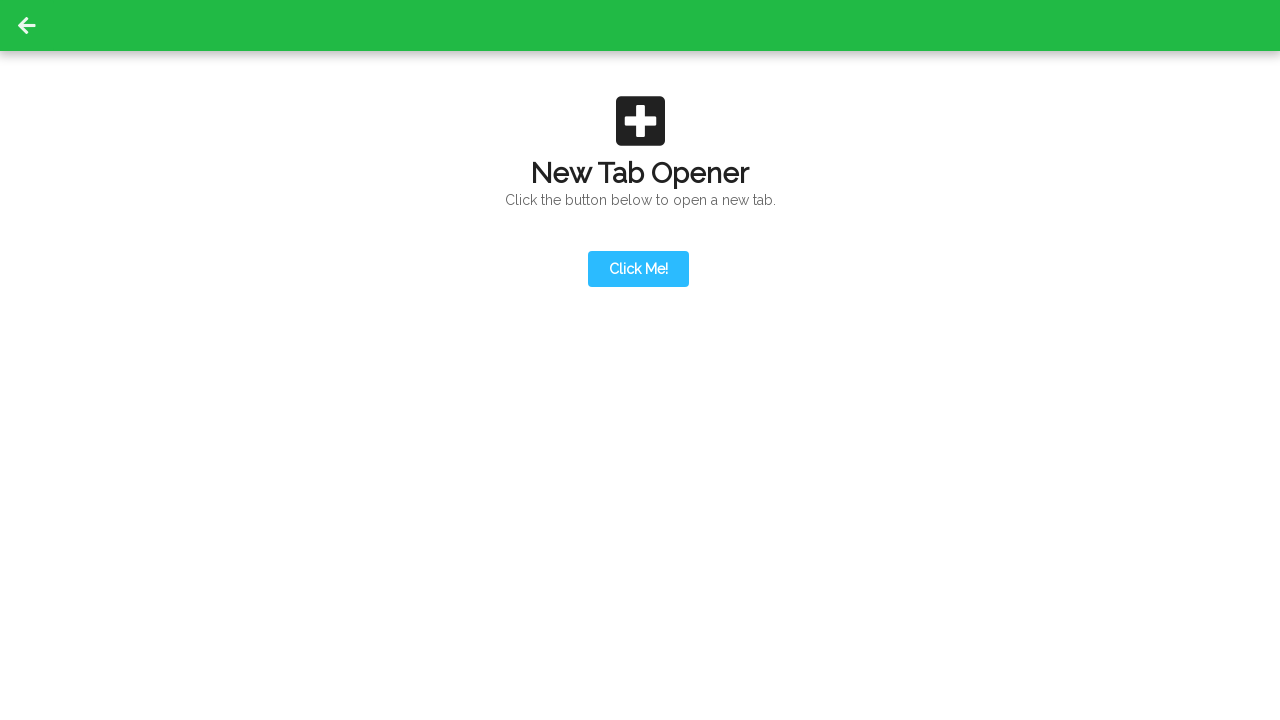

Clicked action button to open second new tab at (638, 190) on #actionButton
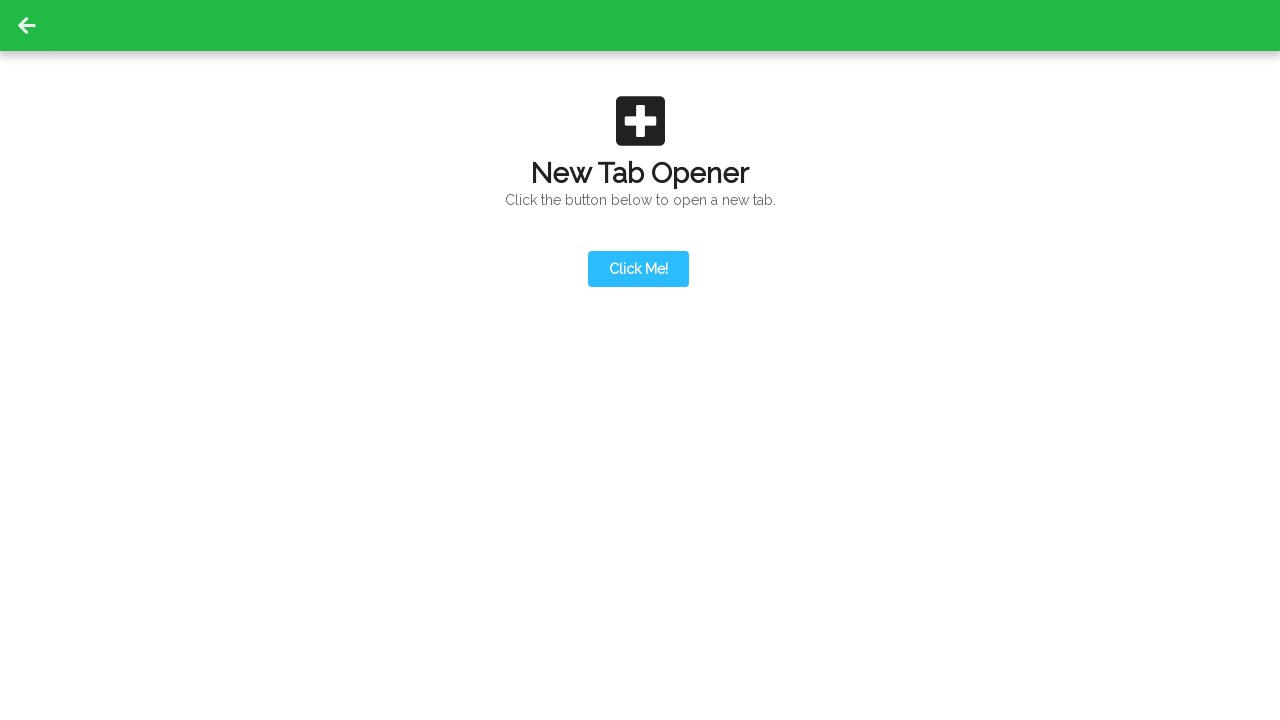

Waited for second new tab to open
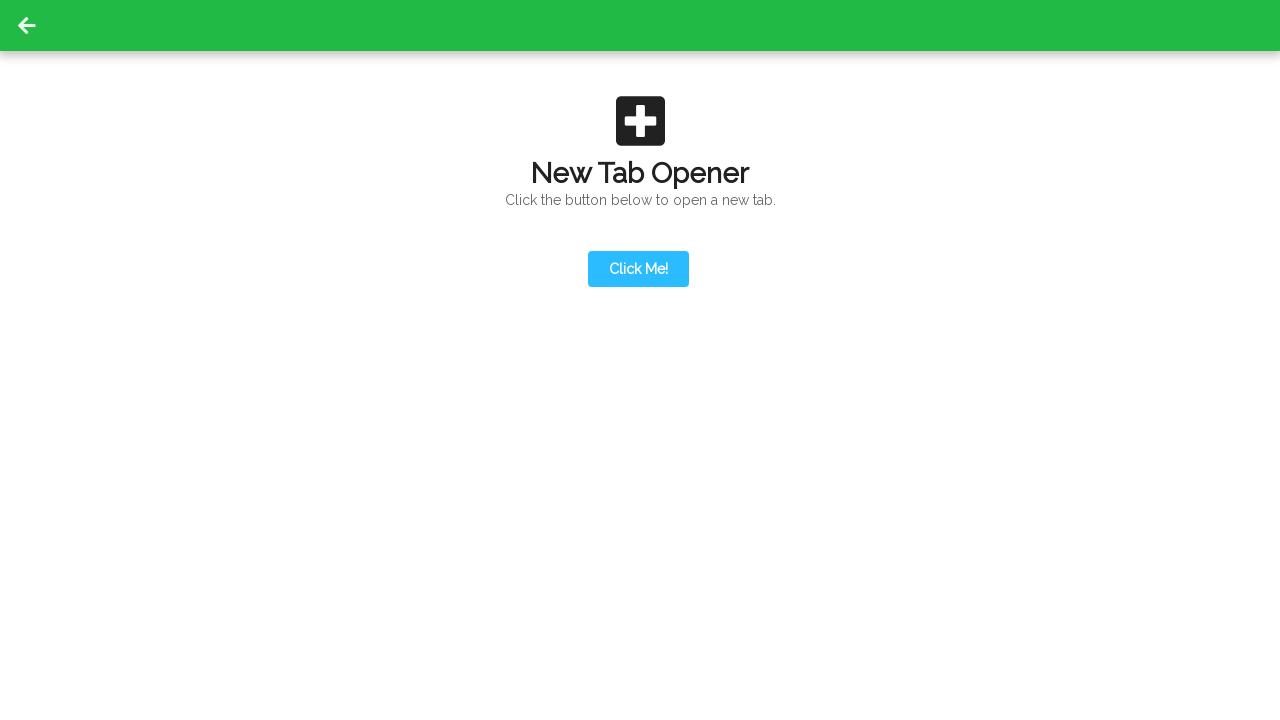

Switched to newest tab and content is visible
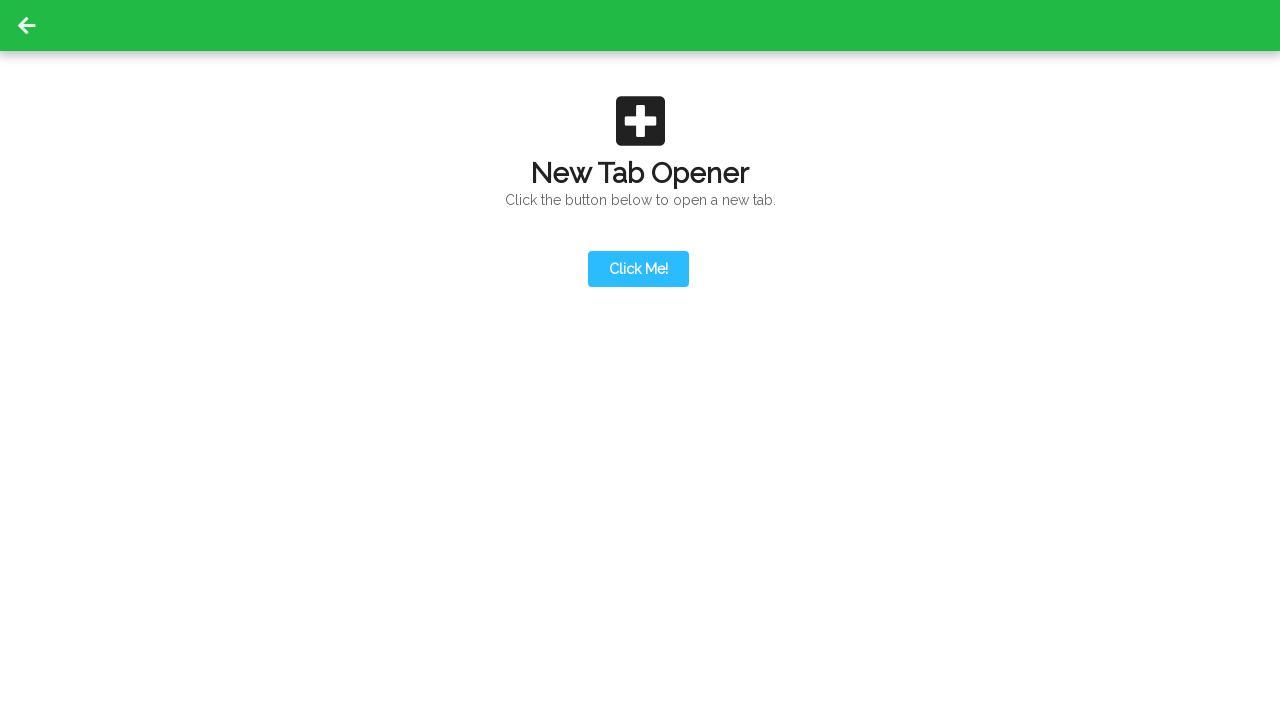

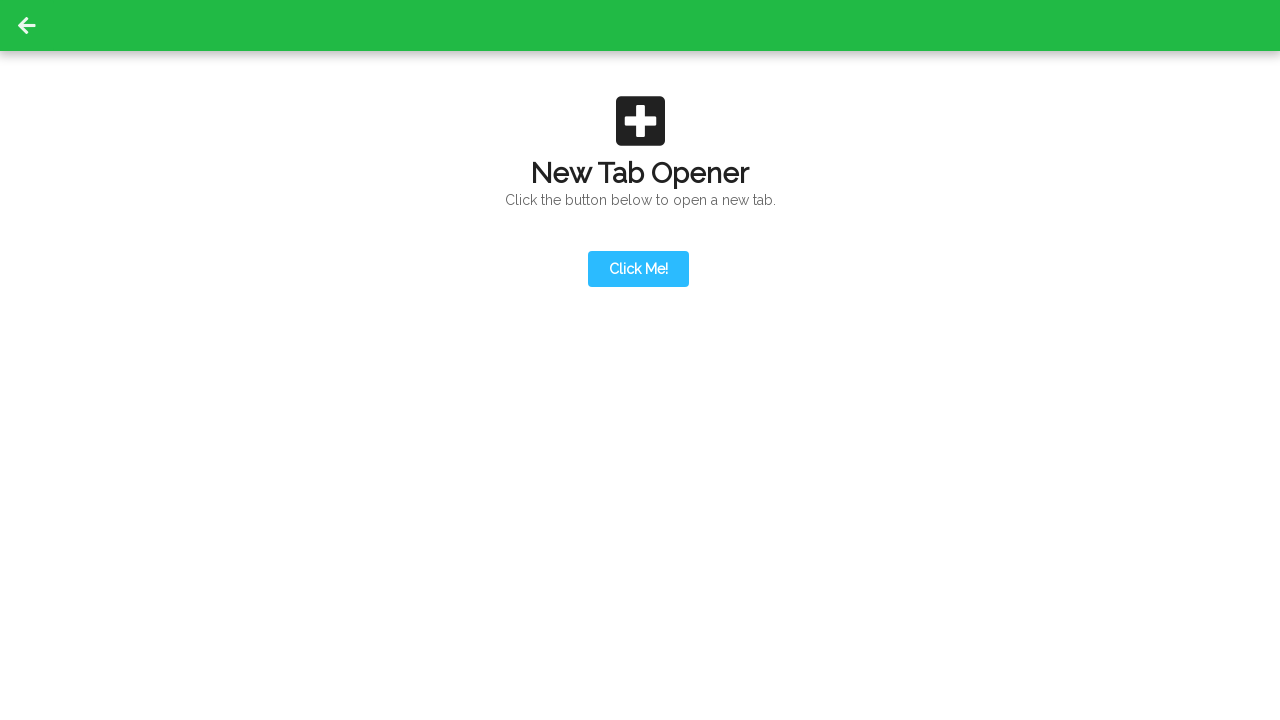